Tests JavaScript prompt handling by entering text into a prompt dialog and accepting it

Starting URL: https://kitchen.applitools.com/ingredients/alert

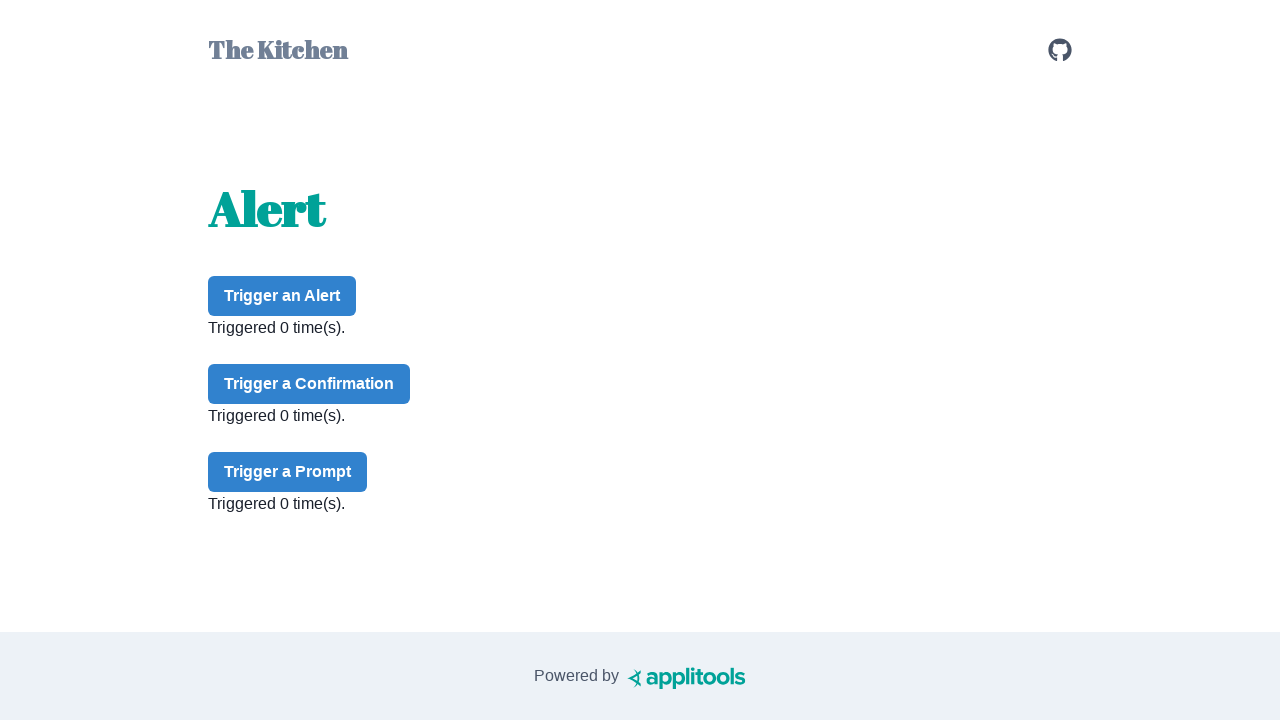

Set up dialog handler to accept prompt with 'nachos'
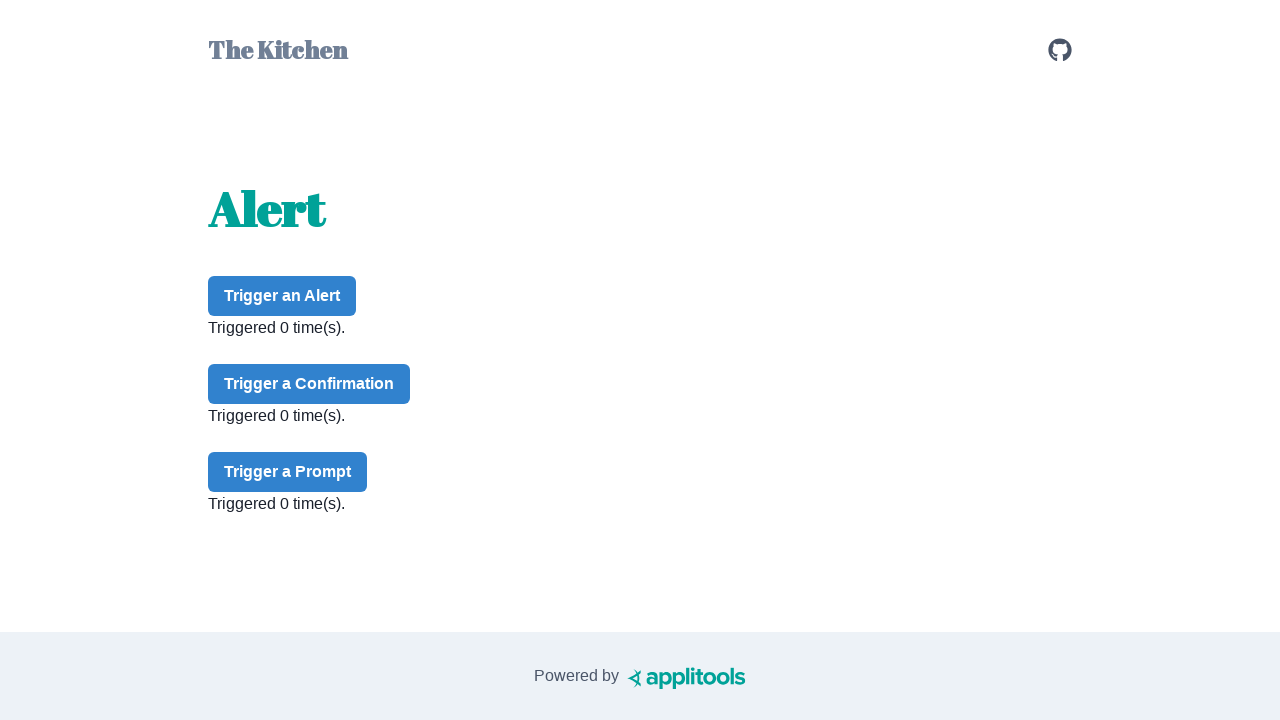

Clicked prompt button to trigger JavaScript prompt dialog at (288, 472) on #prompt-button
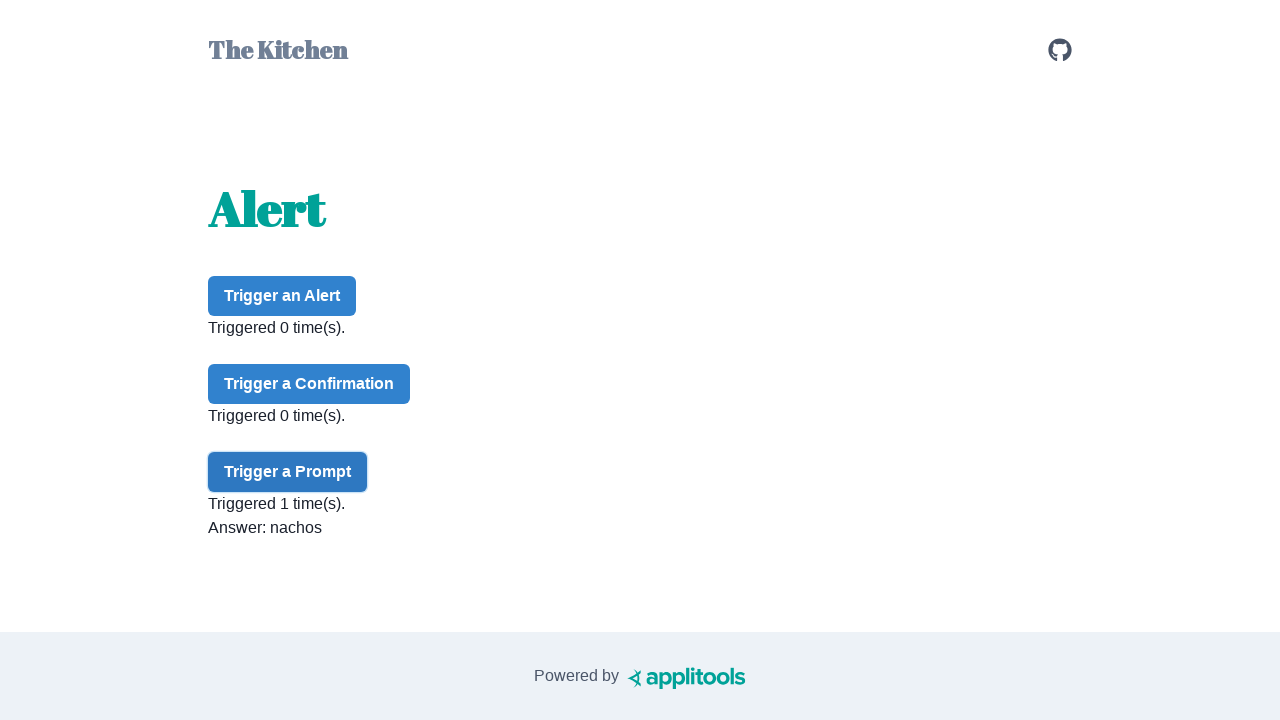

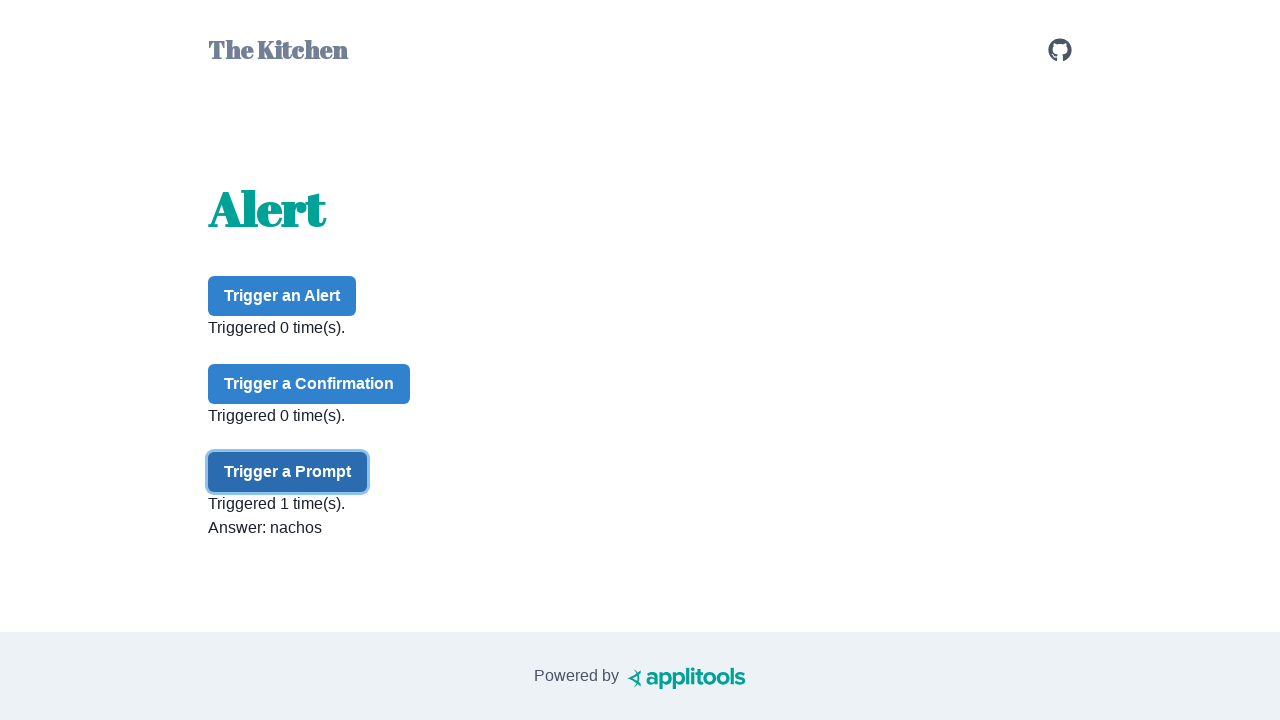